Tests scrolling functionality on a practice automation page, including vertical and horizontal scrolling, scrolling to specific elements, and calculating sums from table data

Starting URL: https://rahulshettyacademy.com/AutomationPractice/

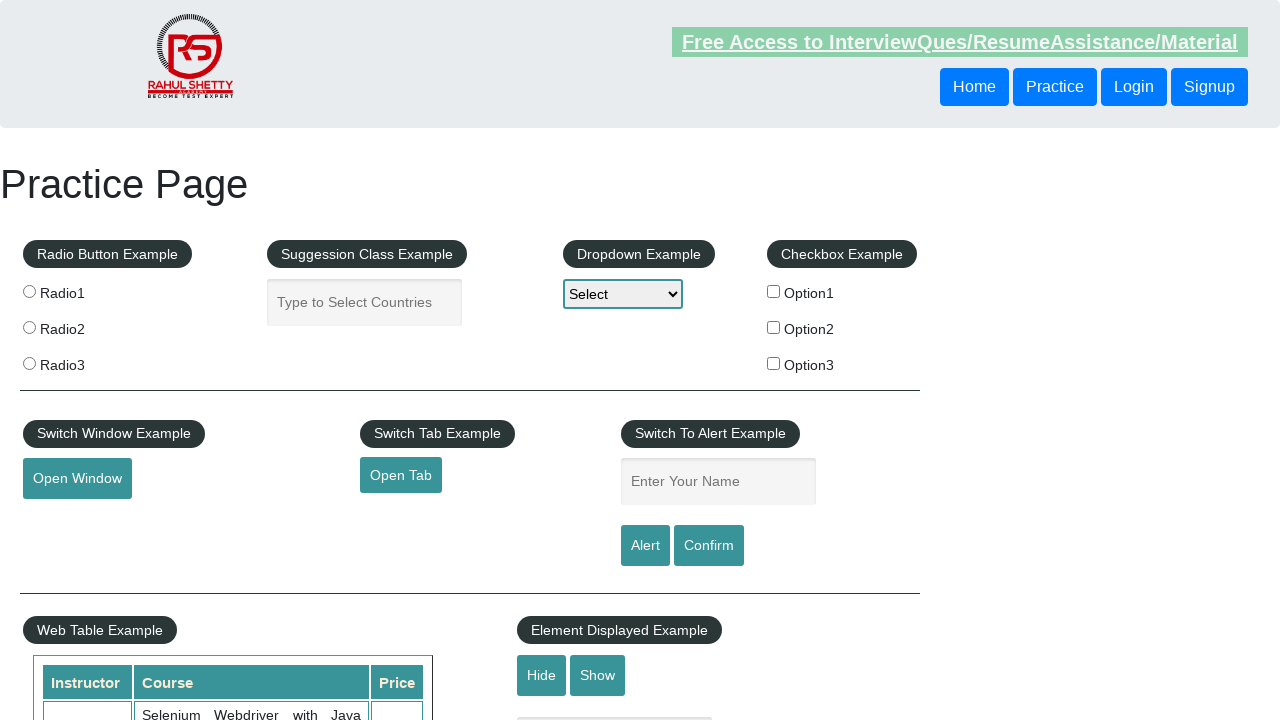

Scrolled down 500 pixels vertically
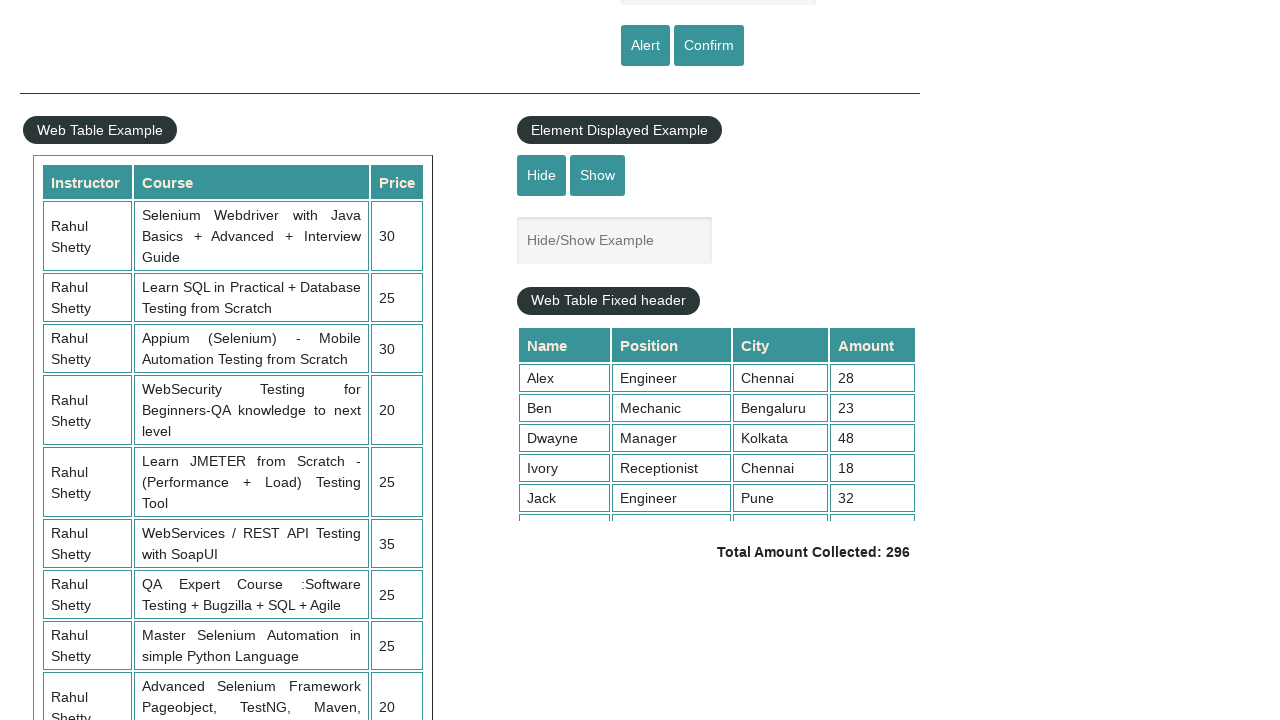

Scrolled back up 500 pixels vertically
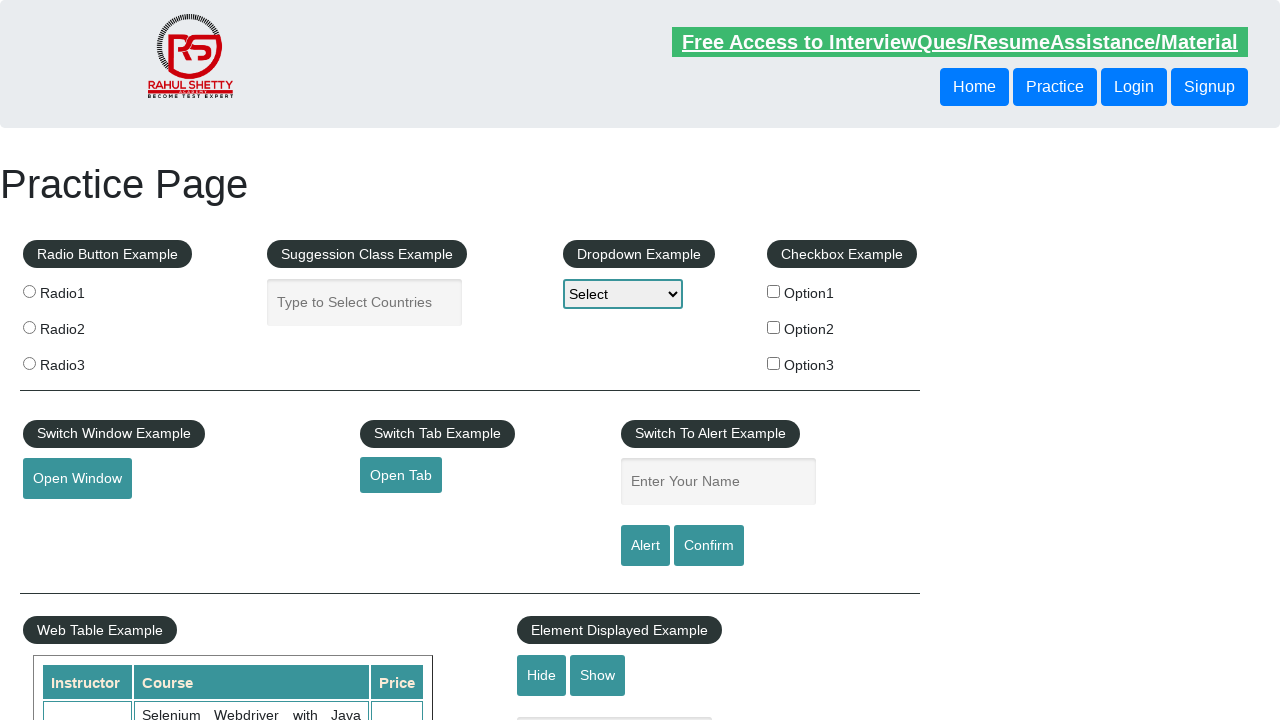

Located 6th row, 2nd column element in fixed header table
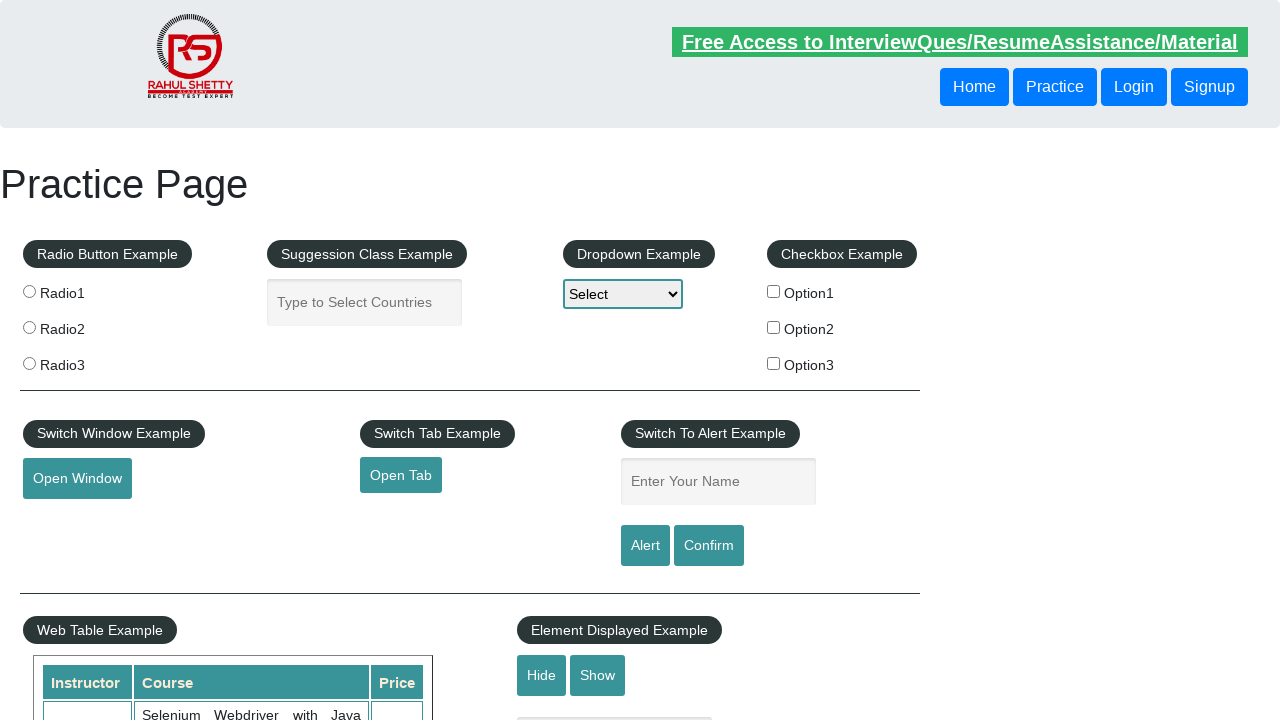

Scrolled element (6th row, 2nd column) into view aligned to top
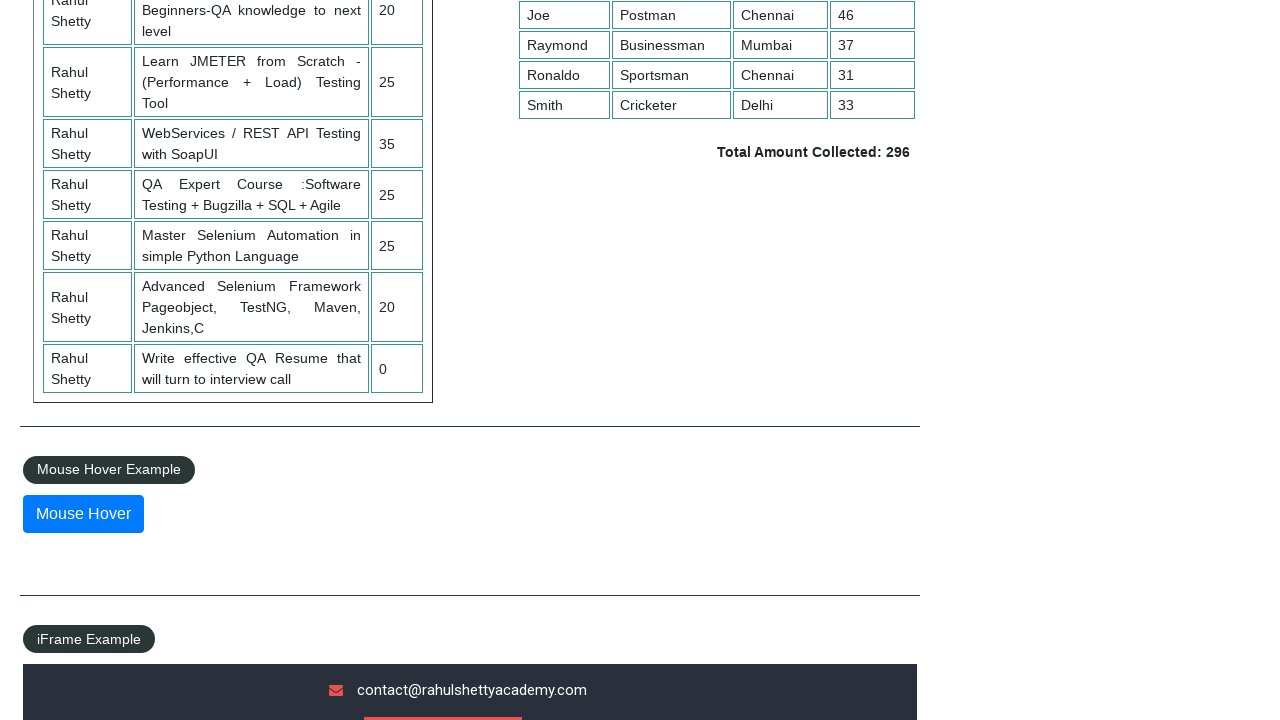

Located 1st row, 1st column element in fixed header table
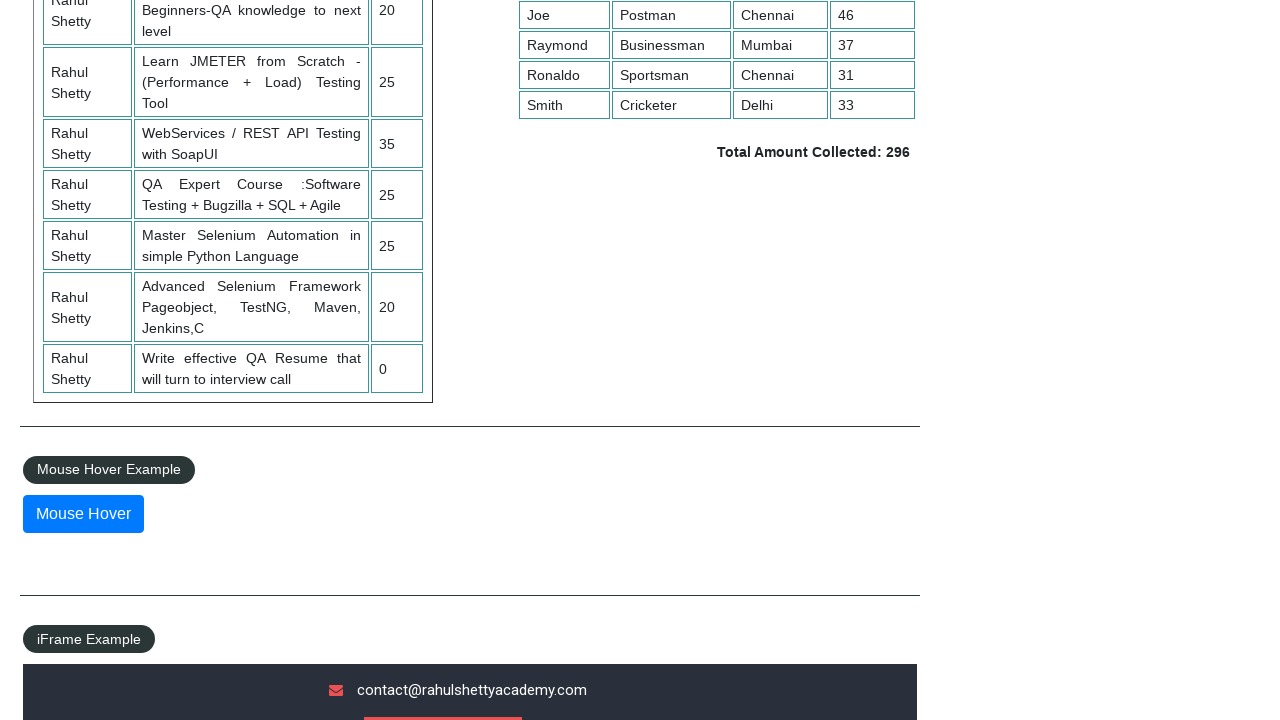

Scrolled element (1st row, 1st column) into view aligned to bottom
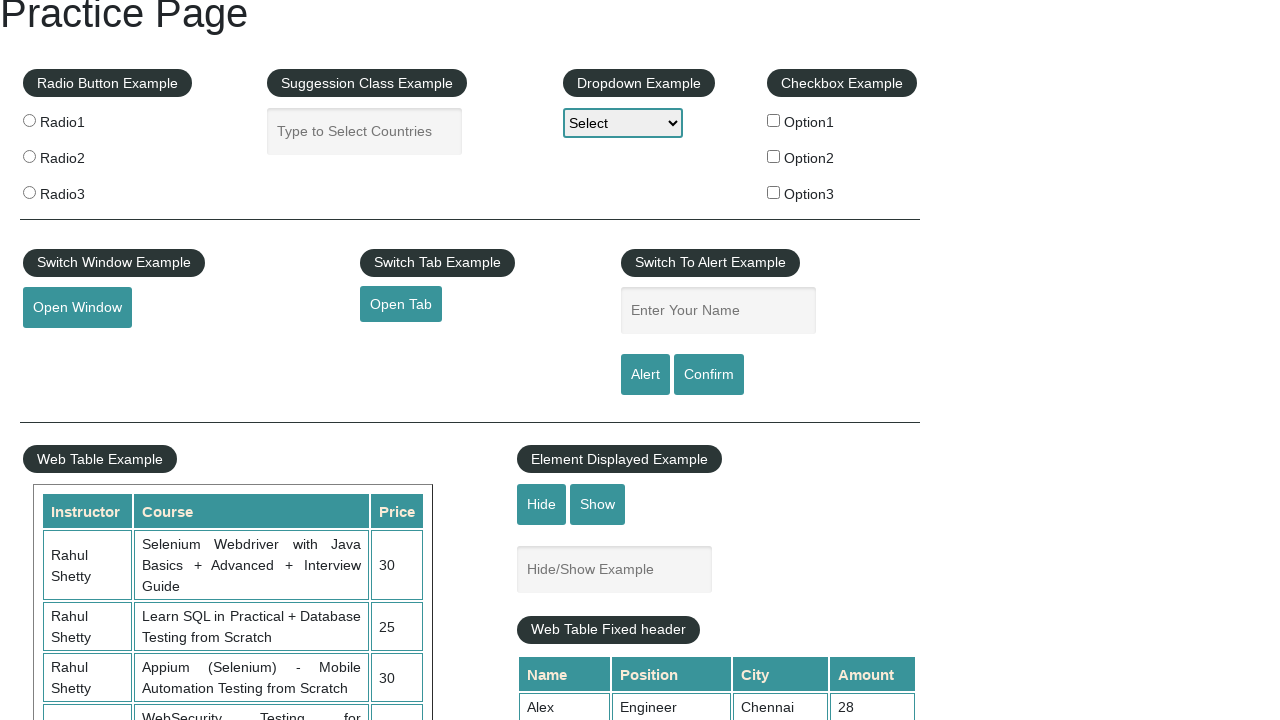

Retrieved all amount values from fixed header table (column 4)
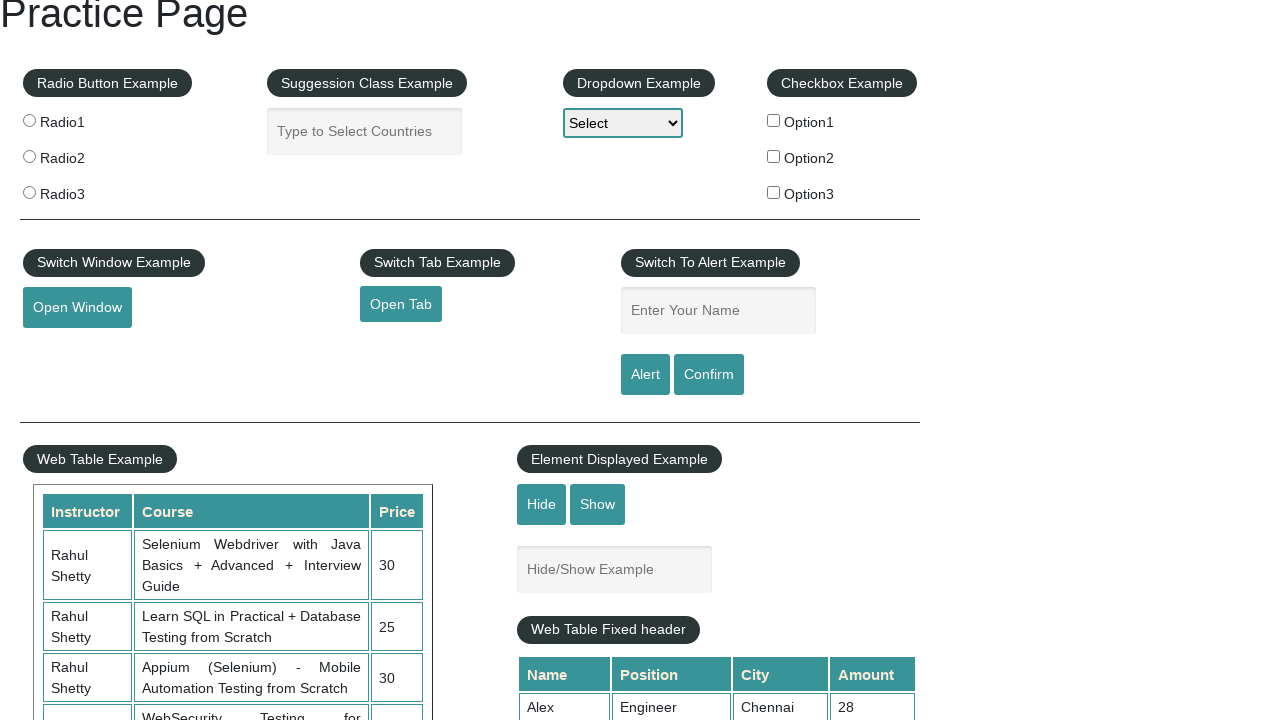

Calculated sum of all amounts from fixed header table: 296
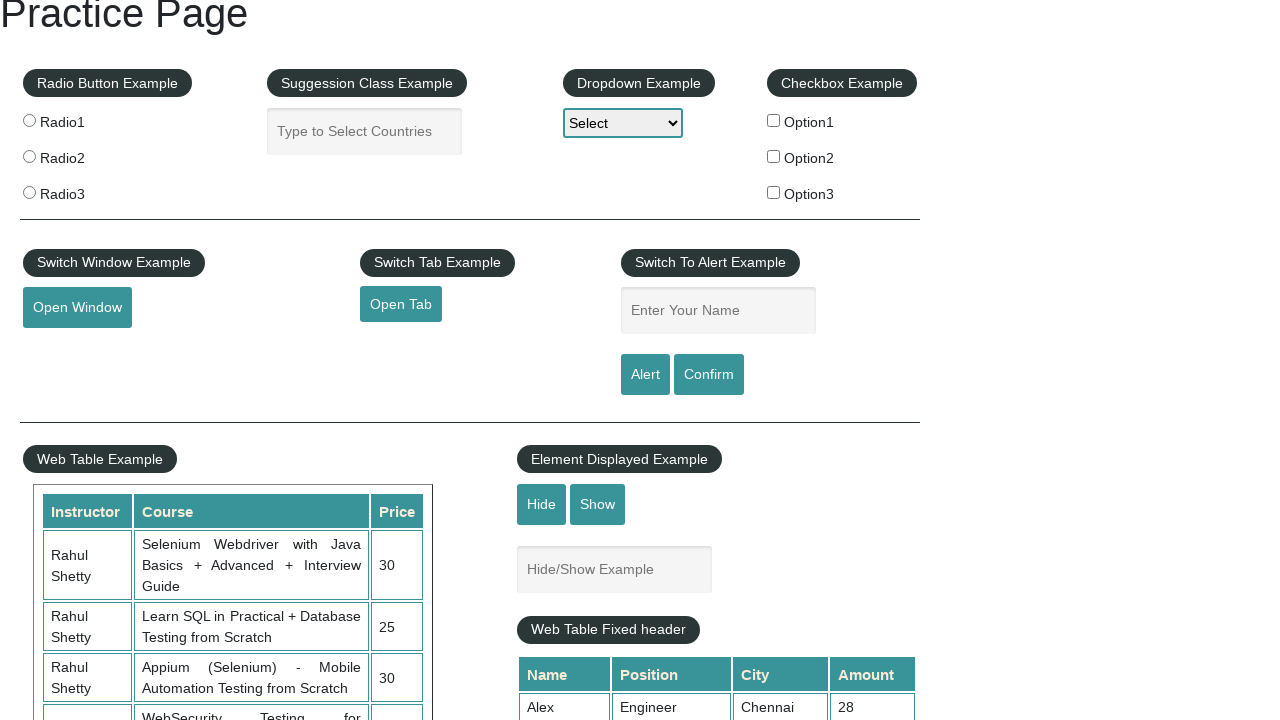

Located total amount element
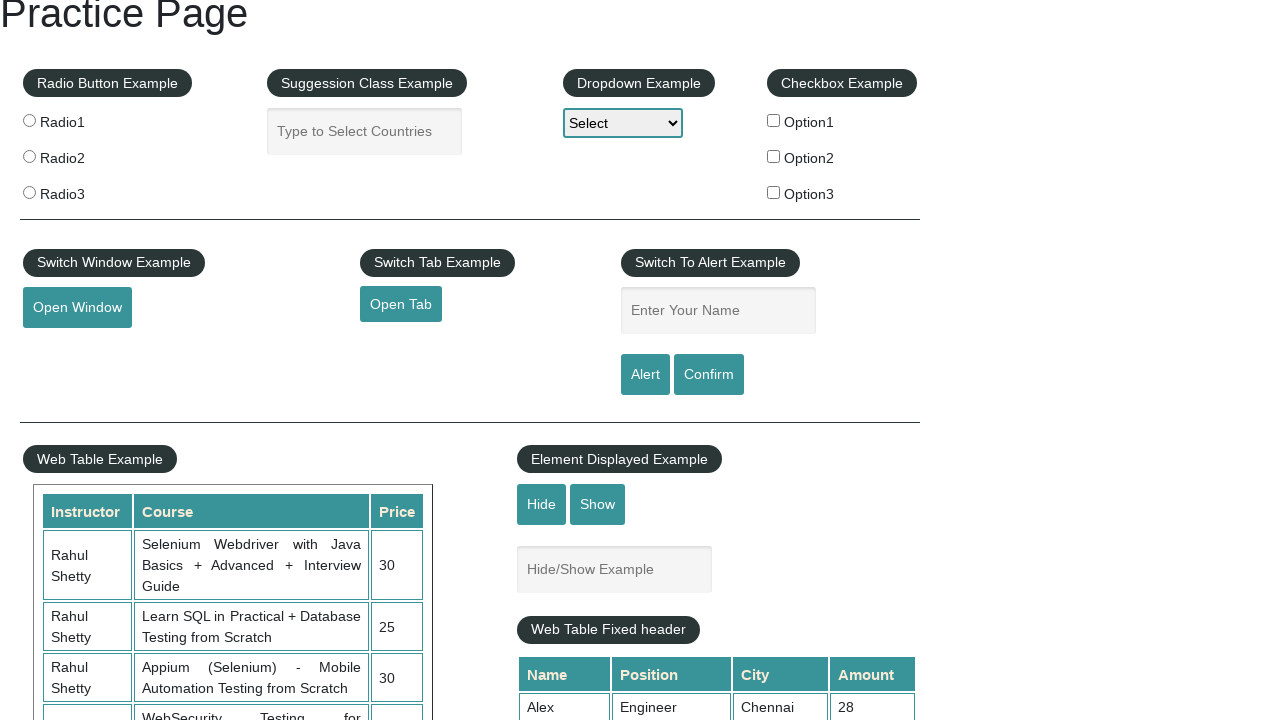

Extracted expected total amount from element: 296
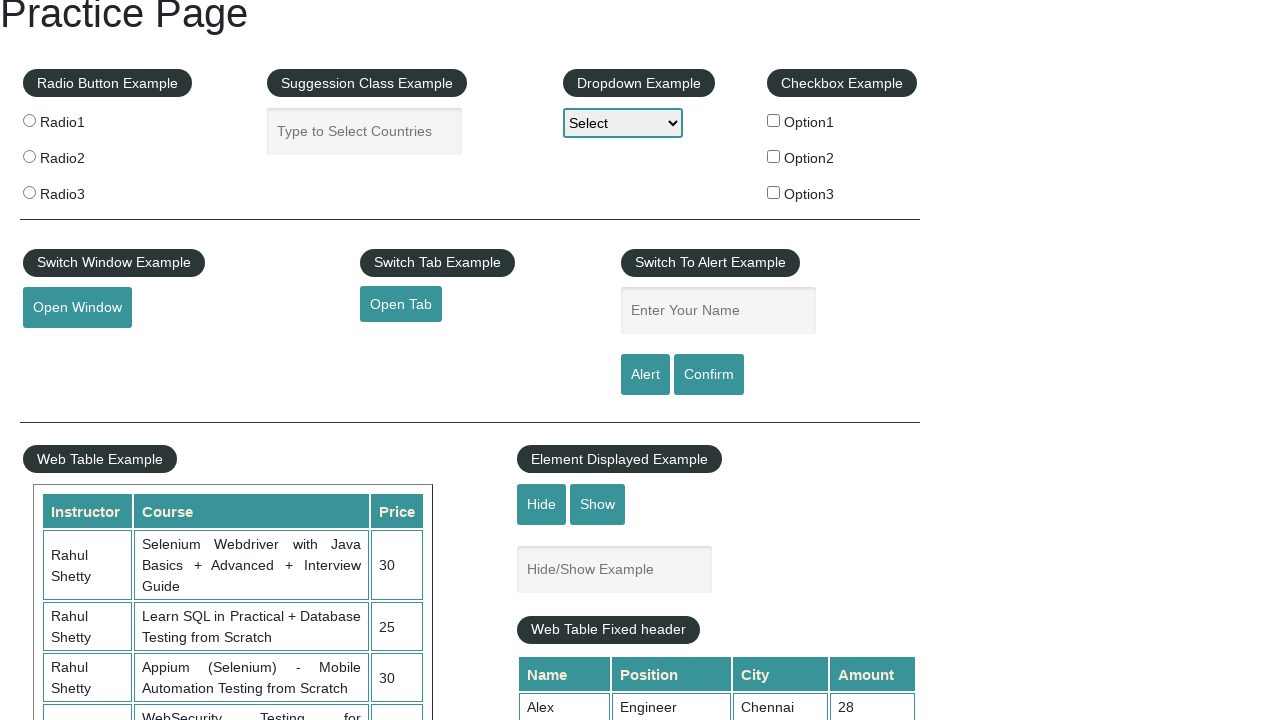

Retrieved all amount values from courses table (column 3)
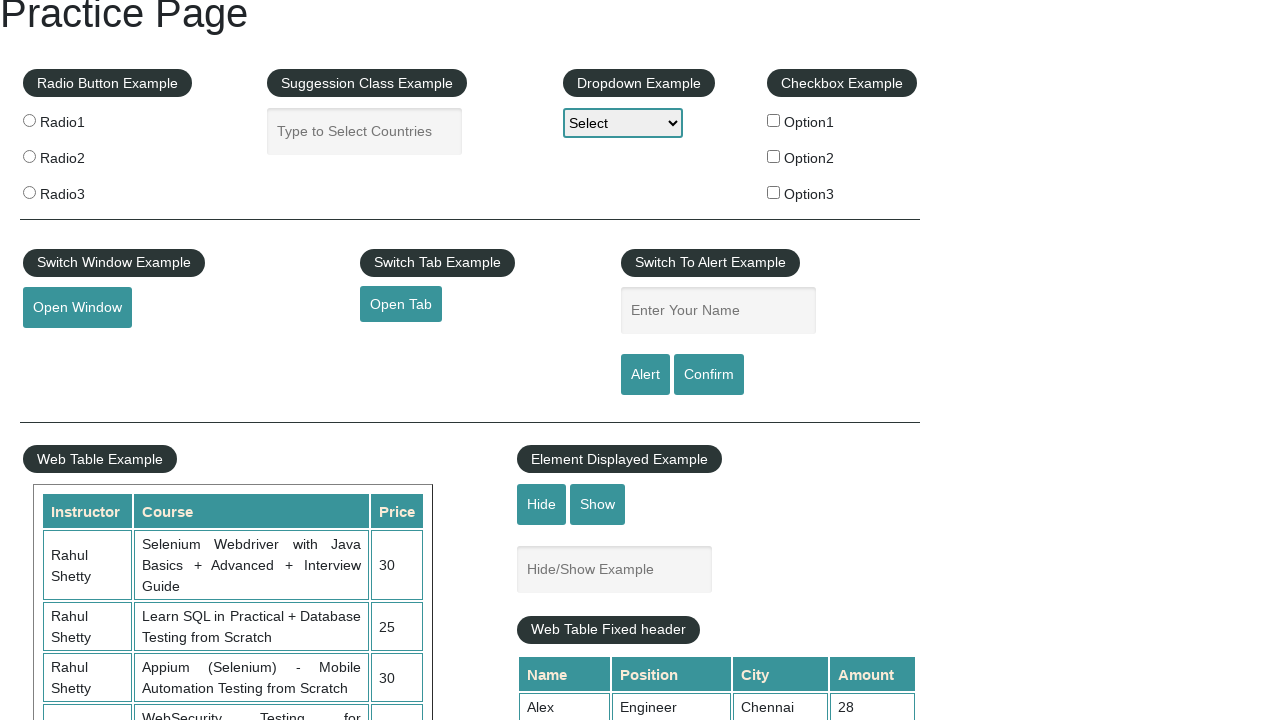

Calculated sum of all amounts from courses table: 235
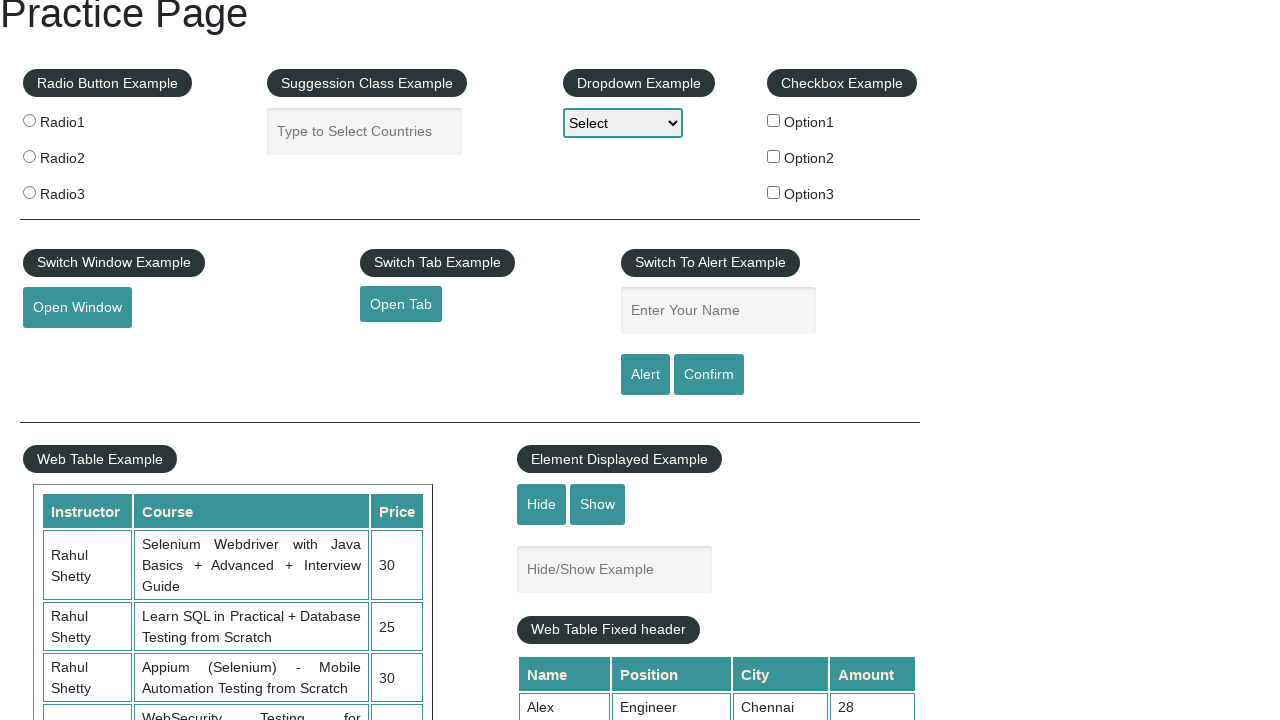

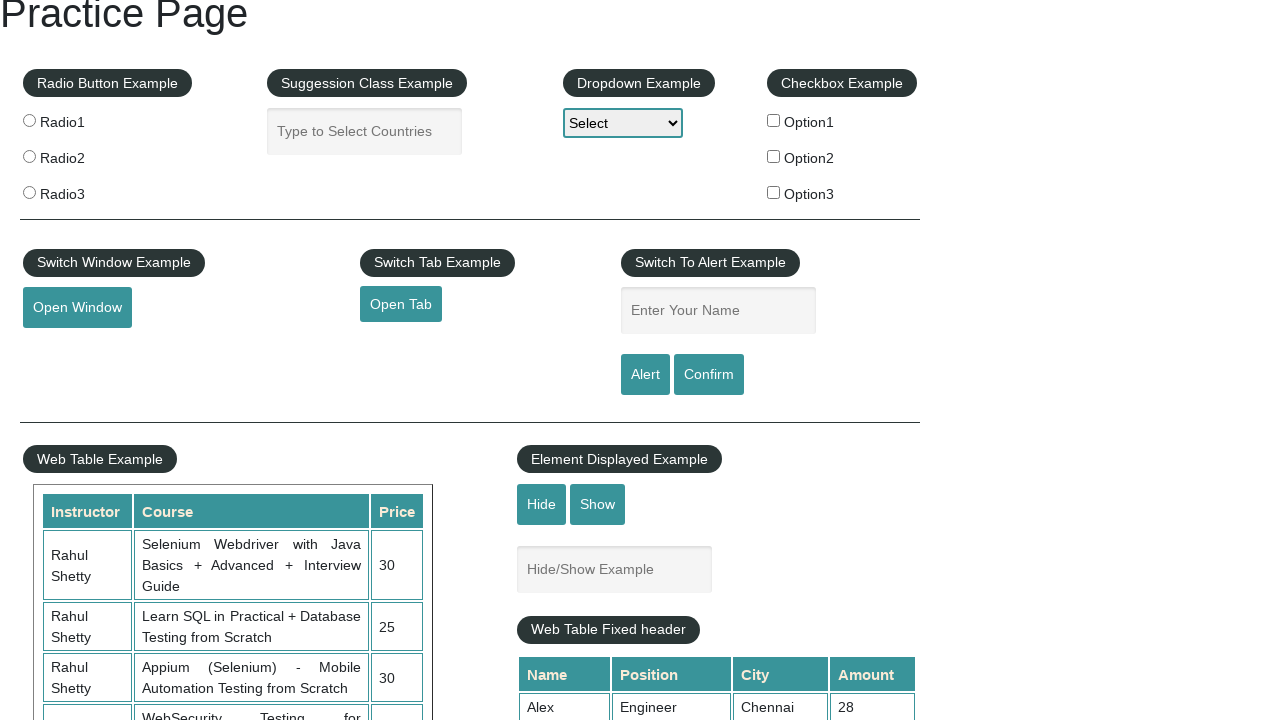